Tests file upload functionality on a practice form by scrolling to the upload input and uploading a file using Playwright's built-in file upload mechanism.

Starting URL: https://demoqa.com/automation-practice-form

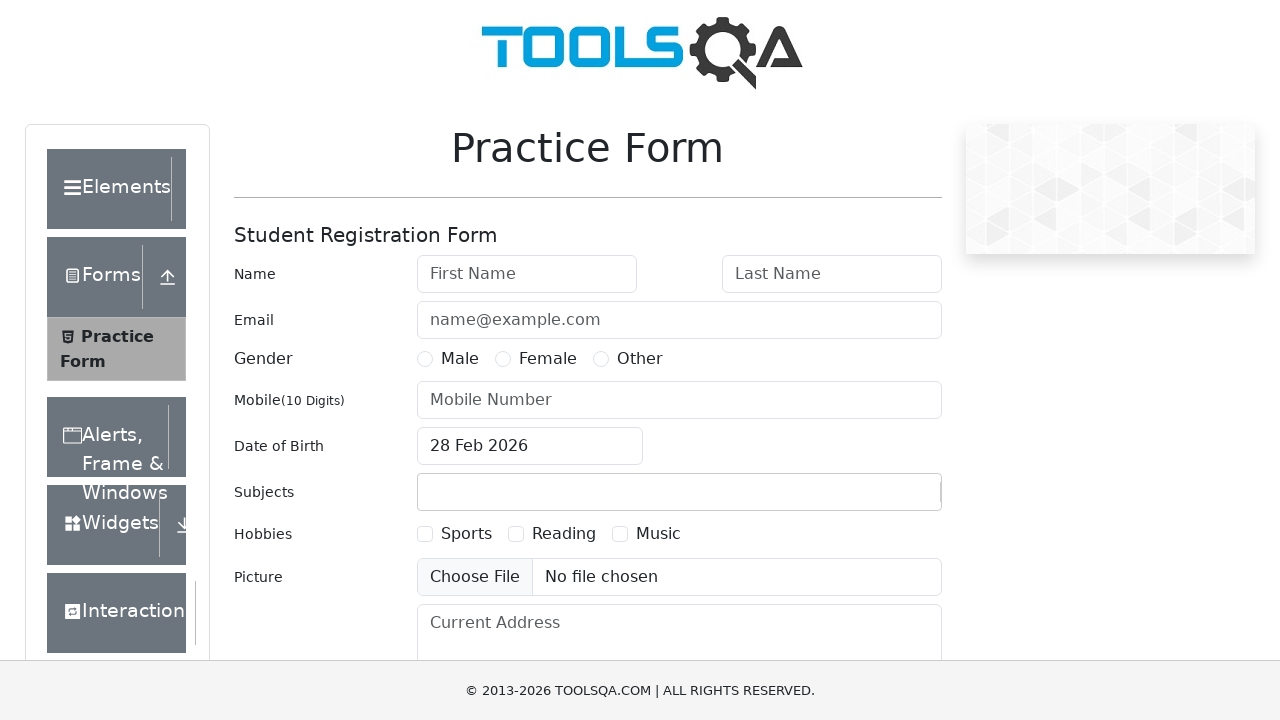

Scrolled down 300 pixels to reveal the file upload element
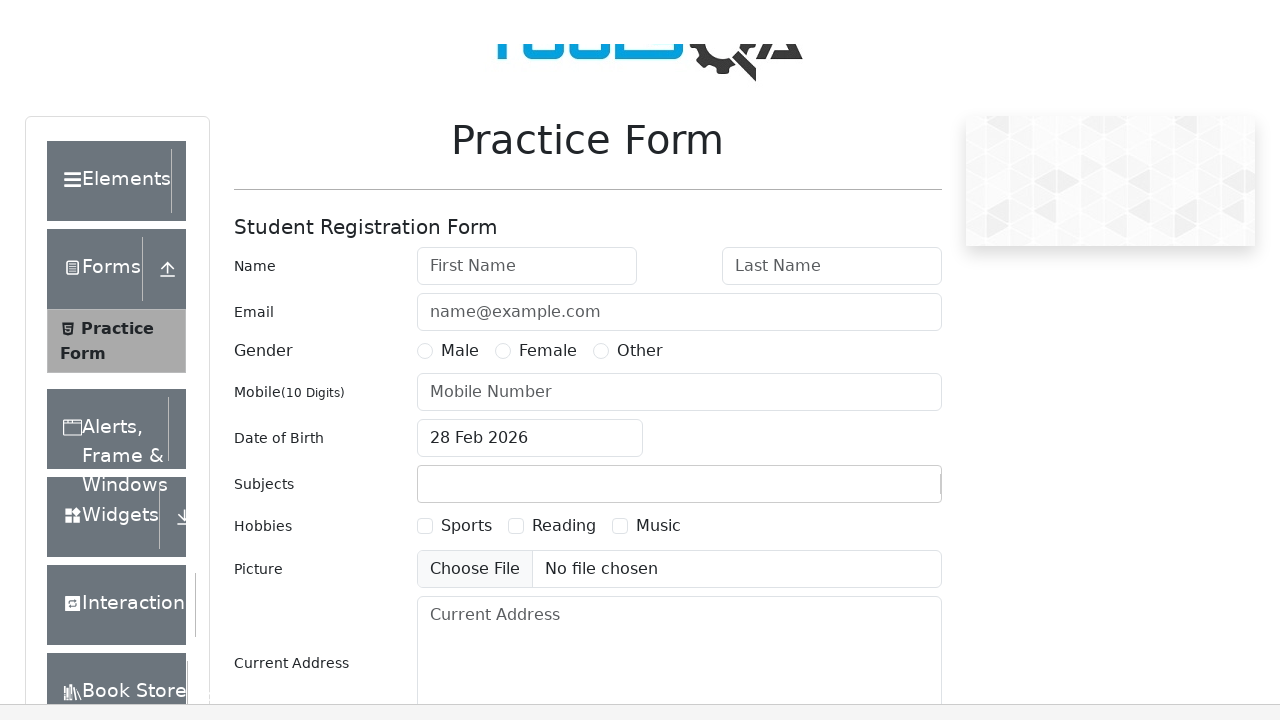

Uploaded test_image.png file to the upload input field
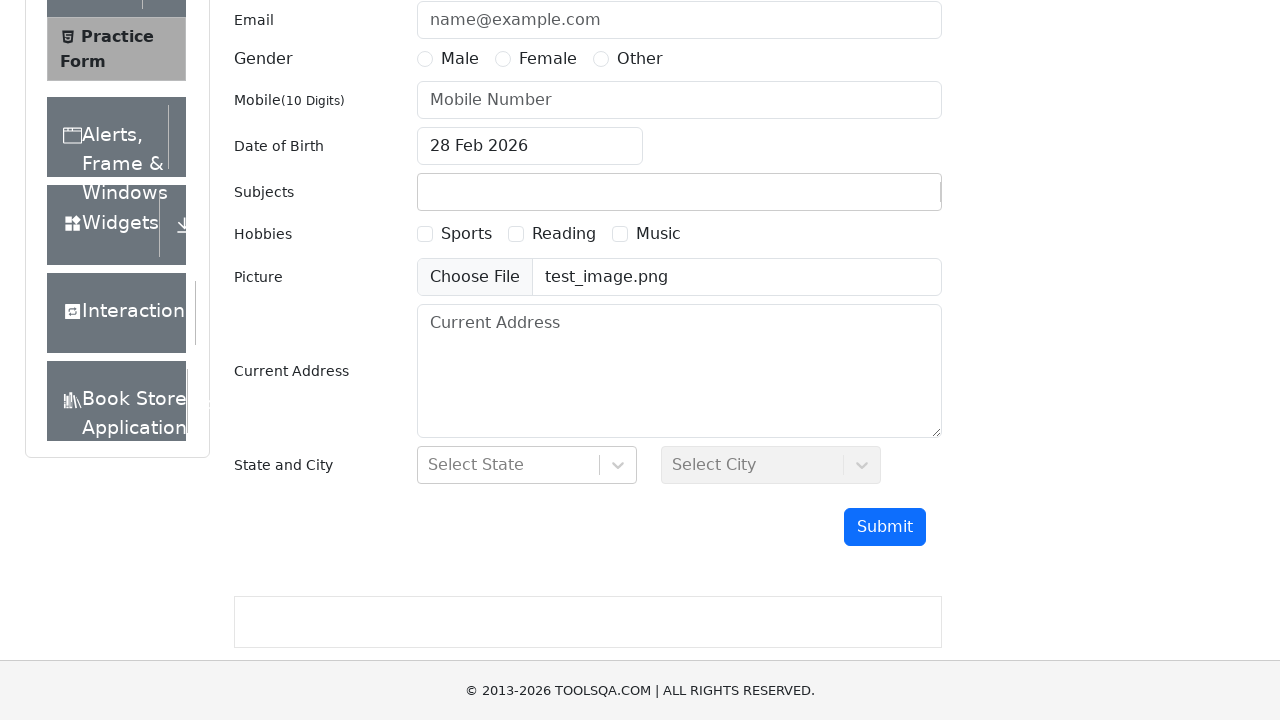

Waited 1000ms for upload processing to complete
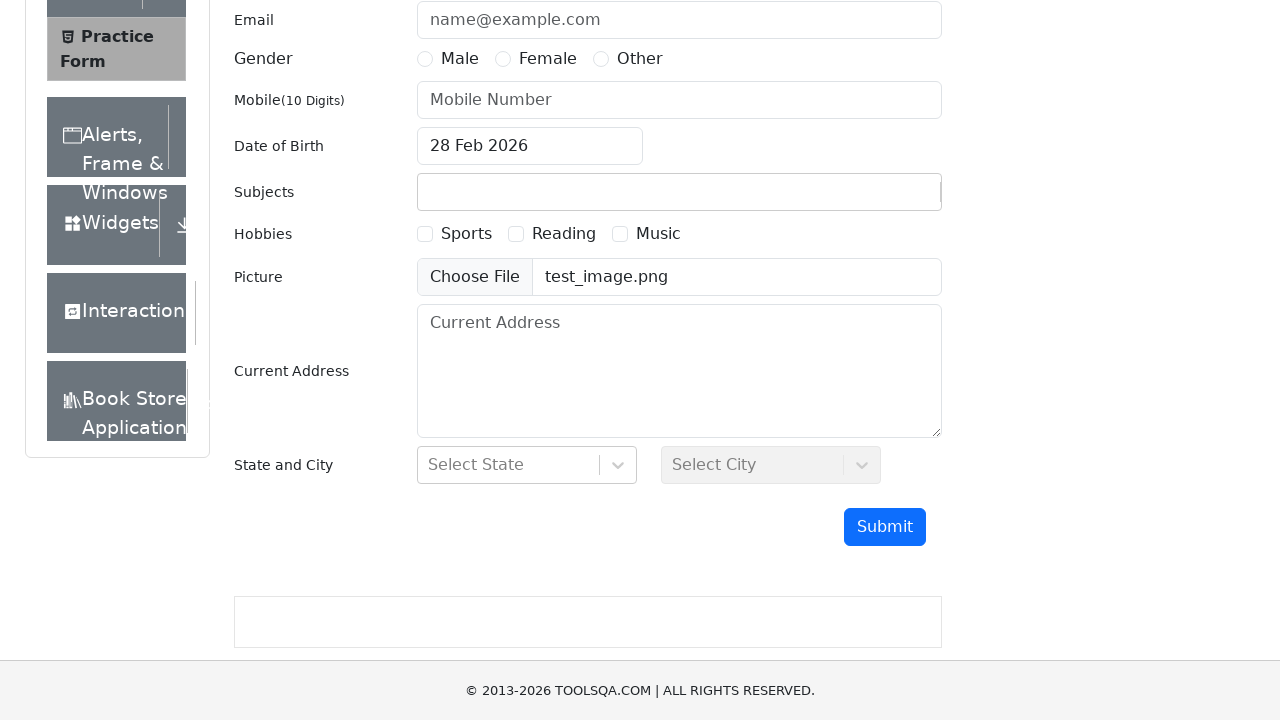

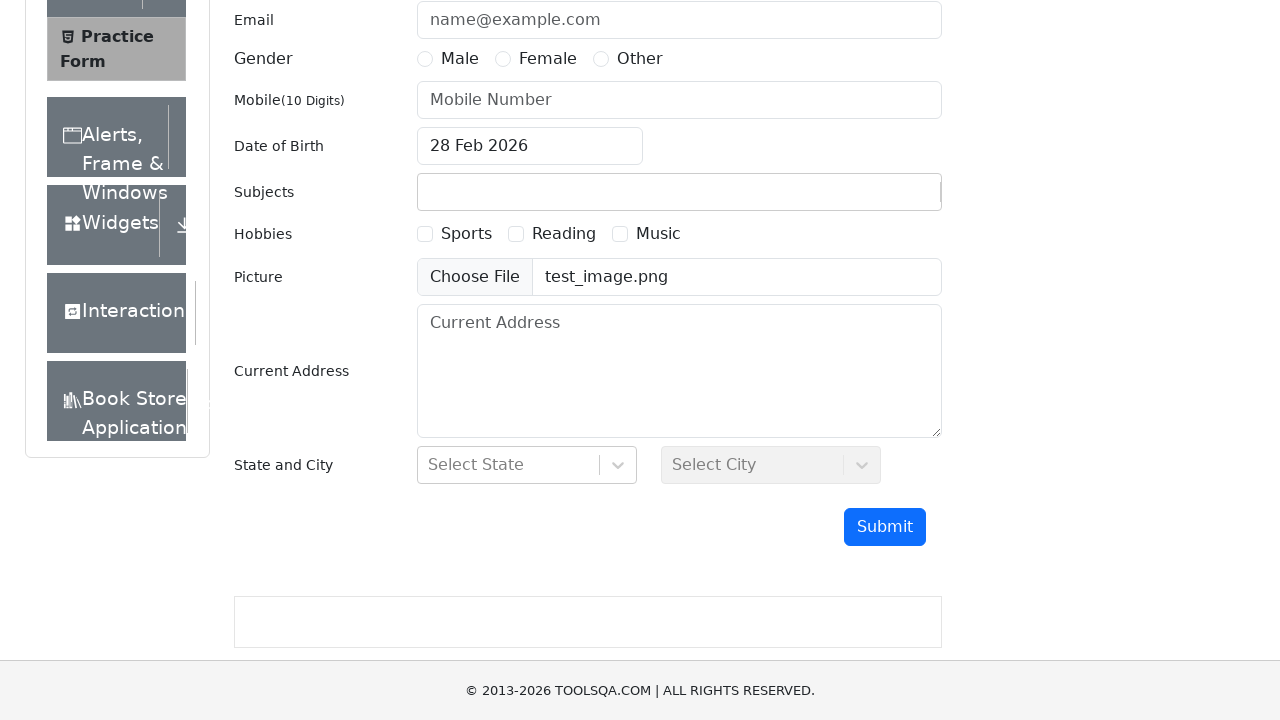